Tests form filling on DemoQA practice form by entering first name, last name, selecting gender, entering mobile number, and selecting a hobby checkbox

Starting URL: https://demoqa.com/automation-practice-form

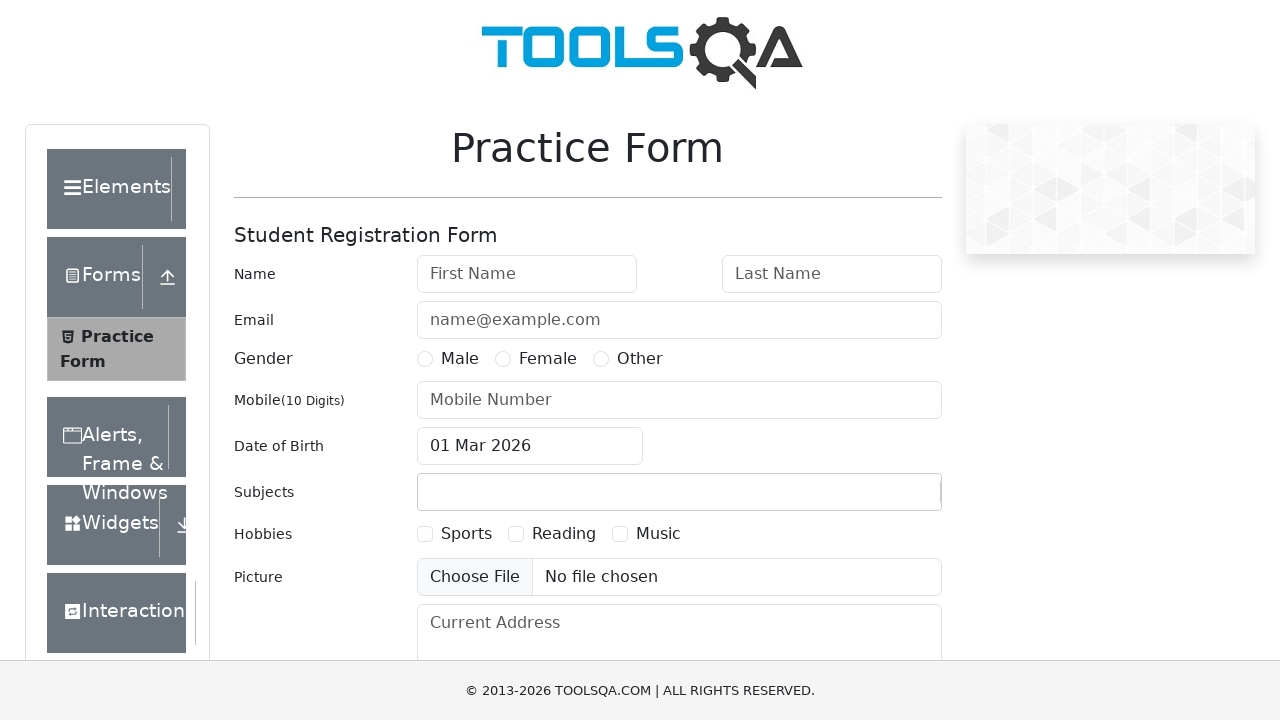

Filled first name field with 'Admin' on input#firstName
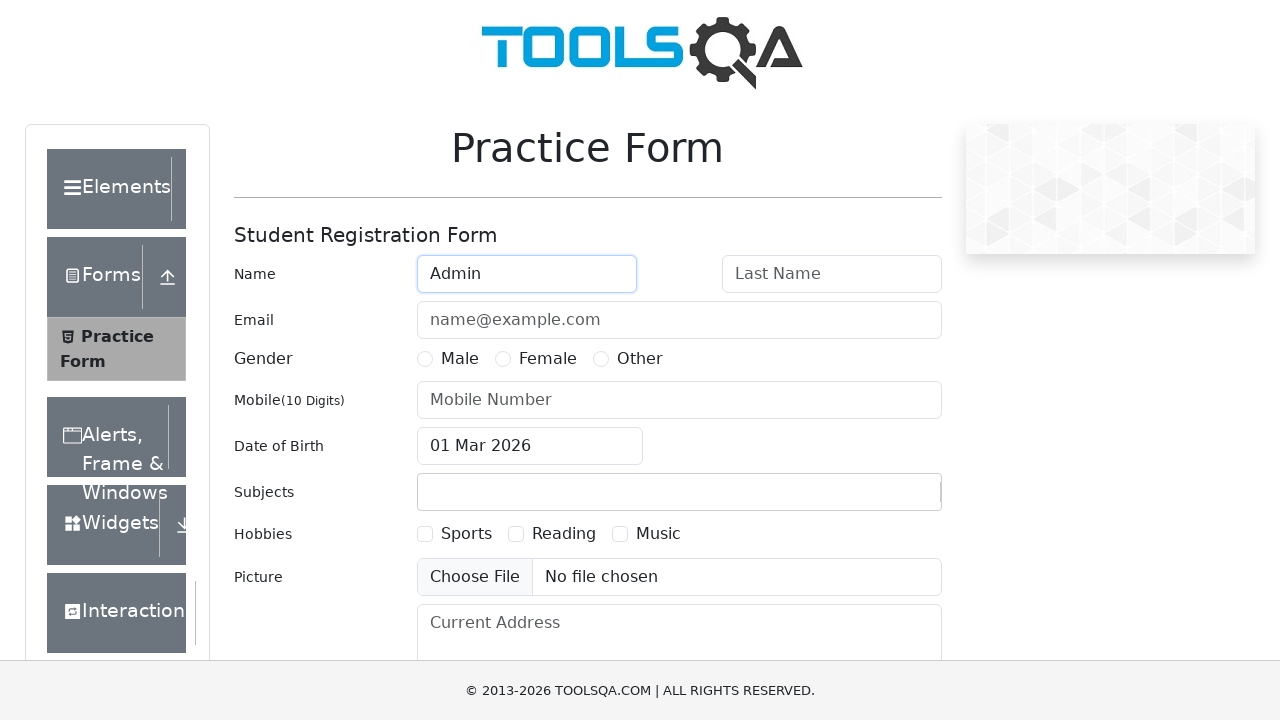

Filled last name field with 'Rajput' on input#lastName
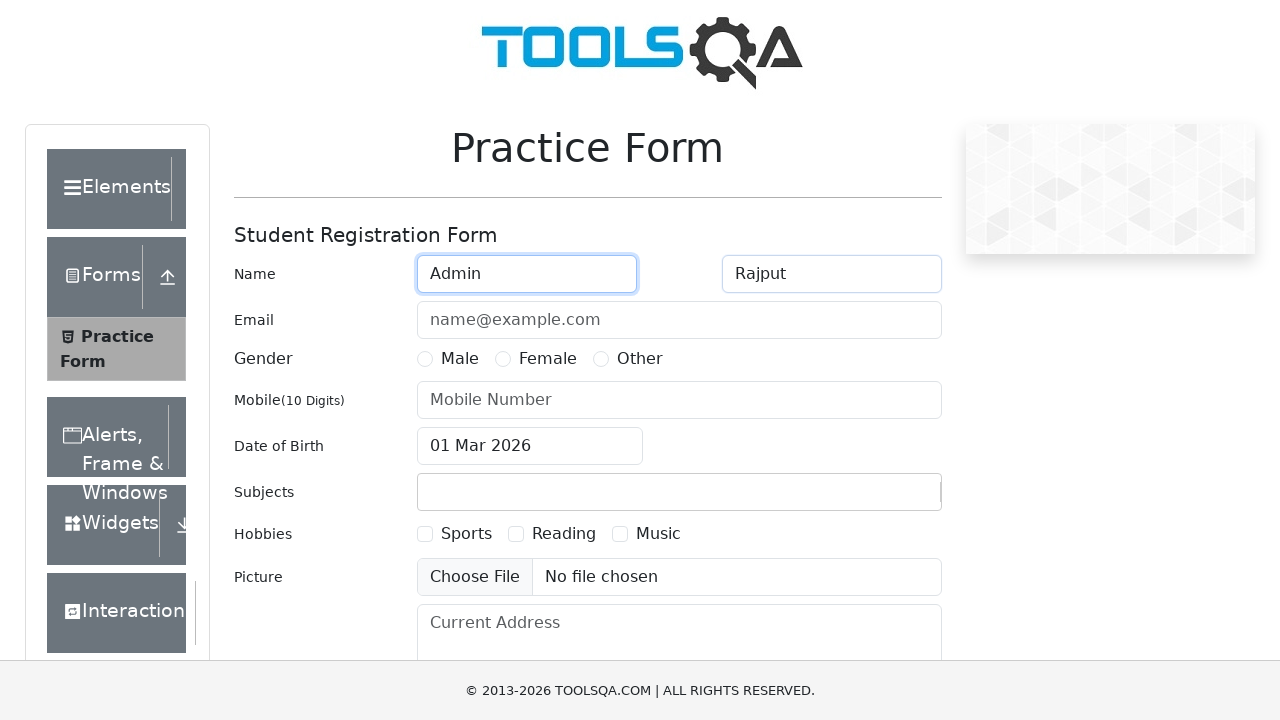

Selected Female gender radio button at (548, 359) on label[for='gender-radio-2']
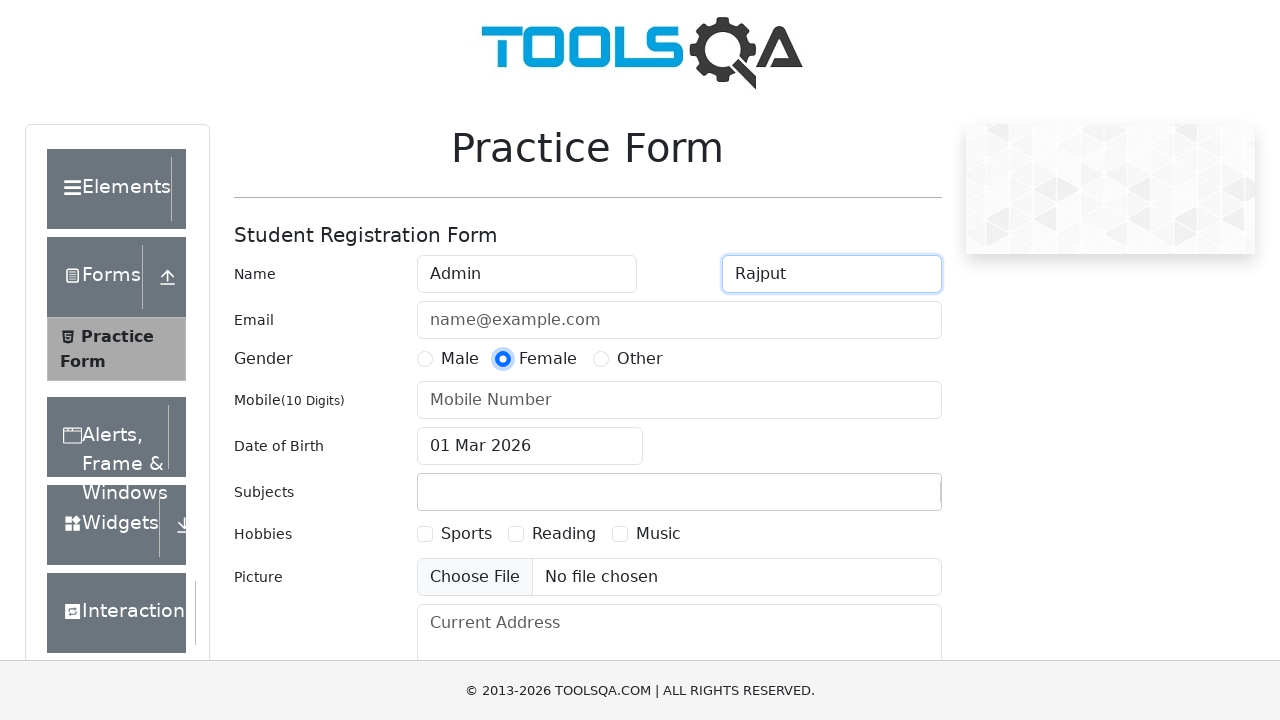

Filled mobile number field with '9617403878' on input[placeholder='Mobile Number']
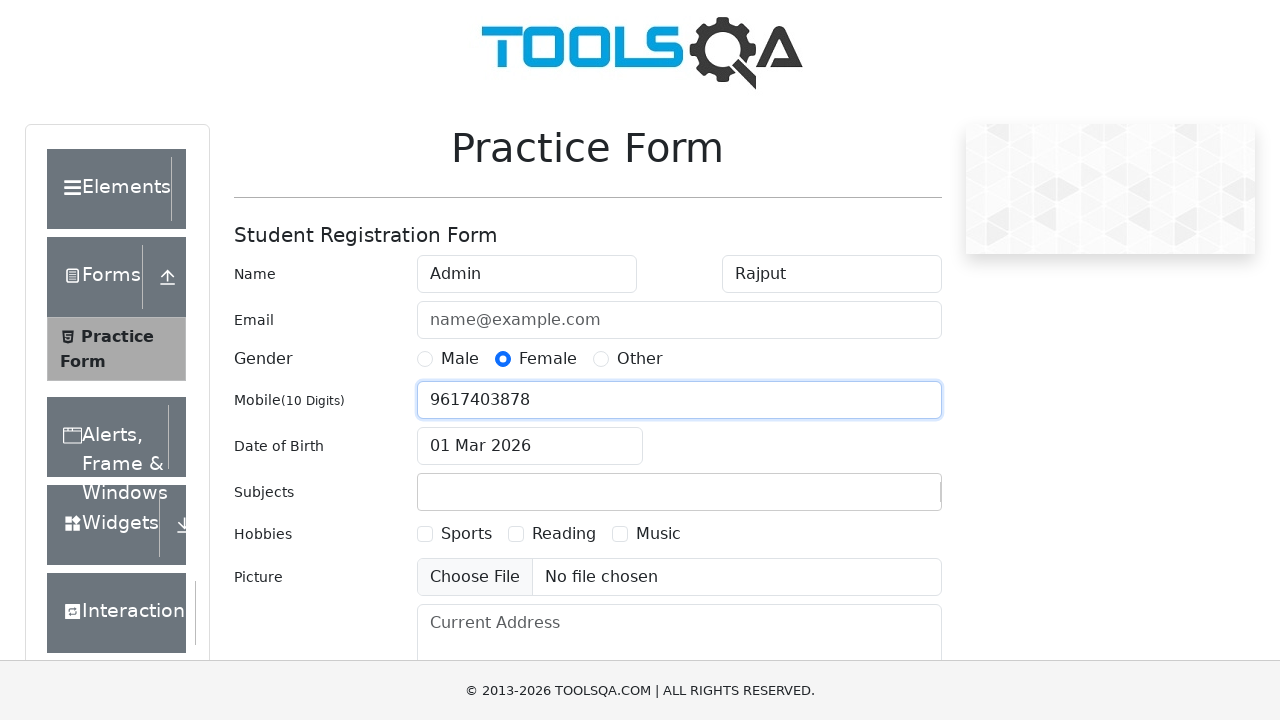

Scrolled down the page by 200 pixels
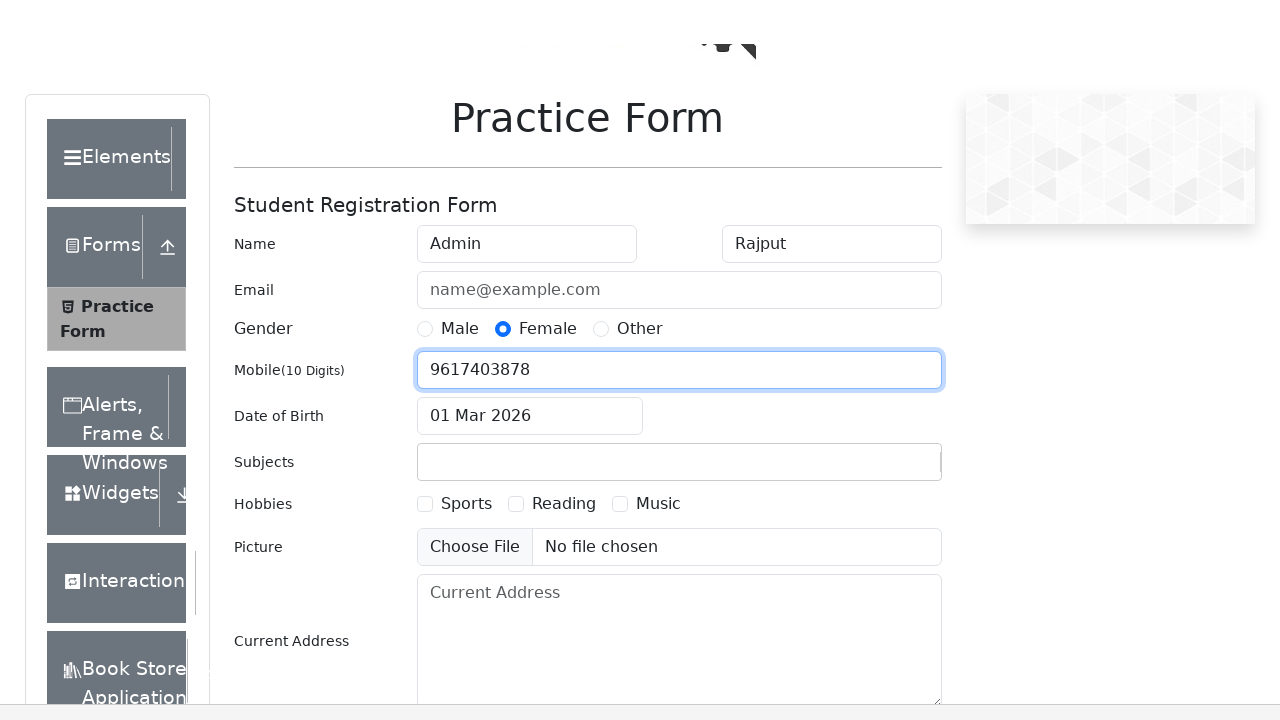

Selected first hobby checkbox at (466, 334) on label[for='hobbies-checkbox-1']
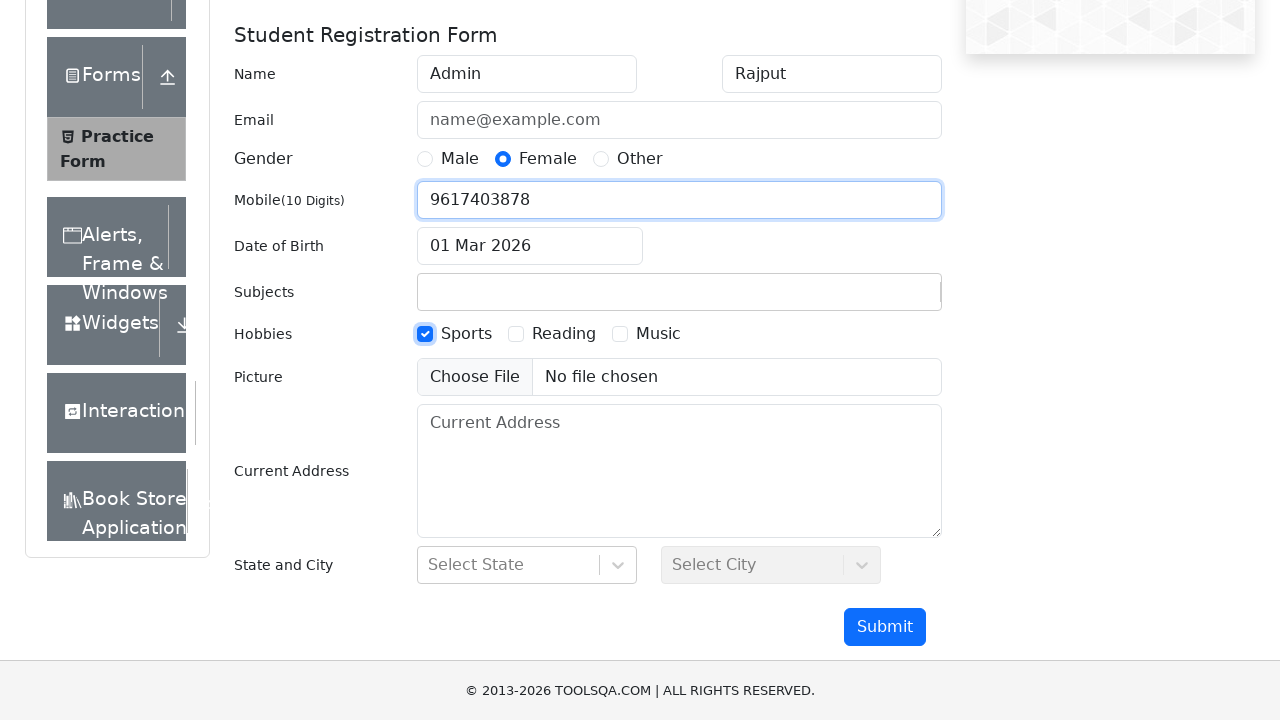

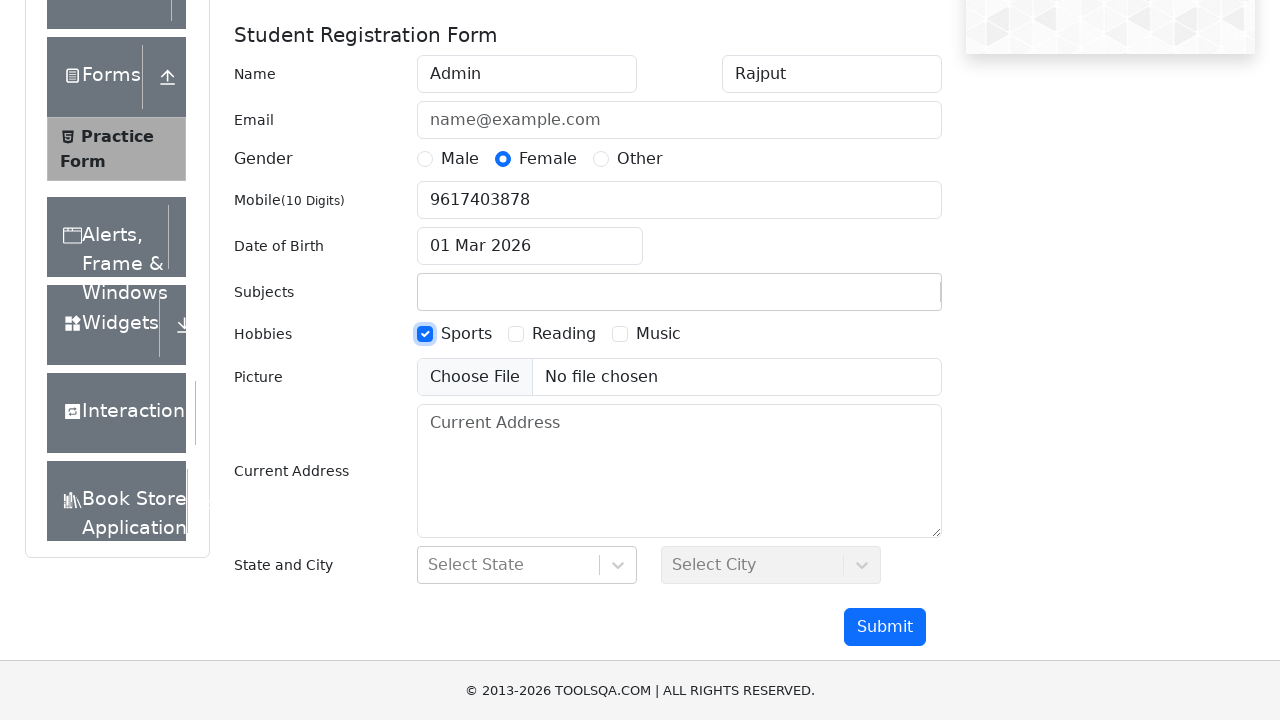